Tests hover menu interactions by hovering over main menu item and sub-menu item

Starting URL: https://demoqa.com/menu#

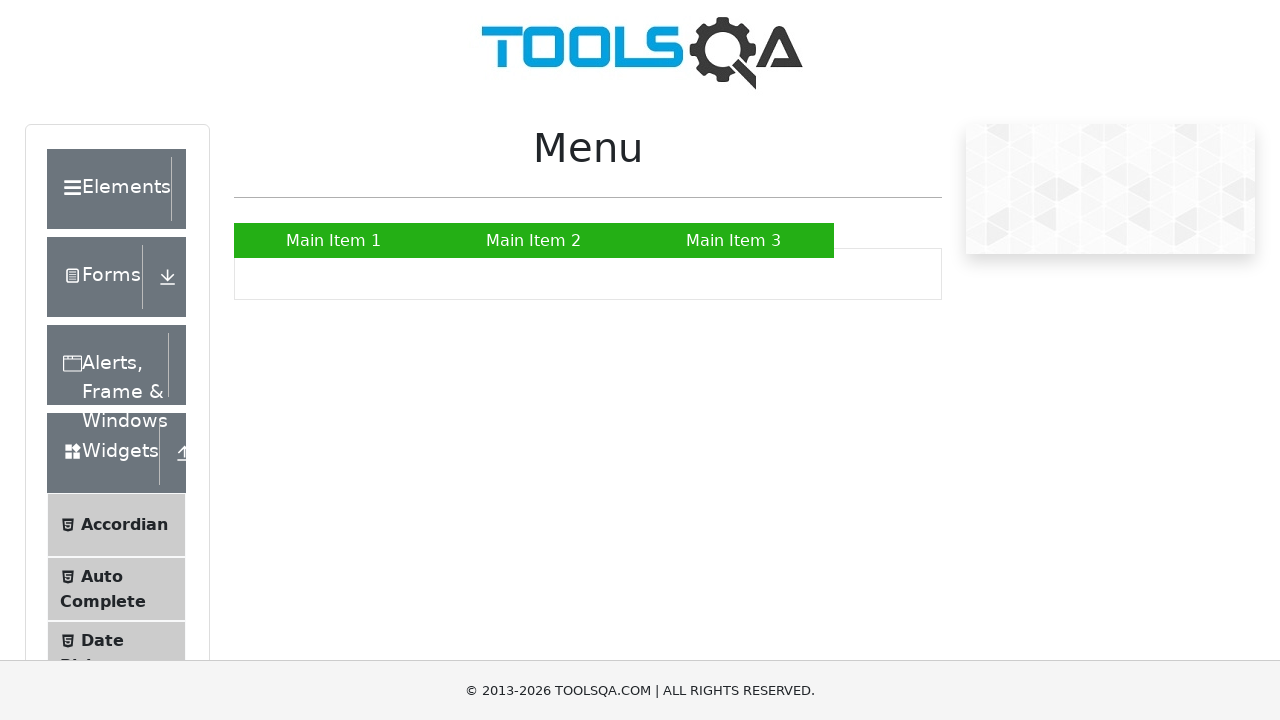

Hovered over main menu item 'Main Item 2' at (534, 240) on xpath=//li/a[text()='Main Item 2']
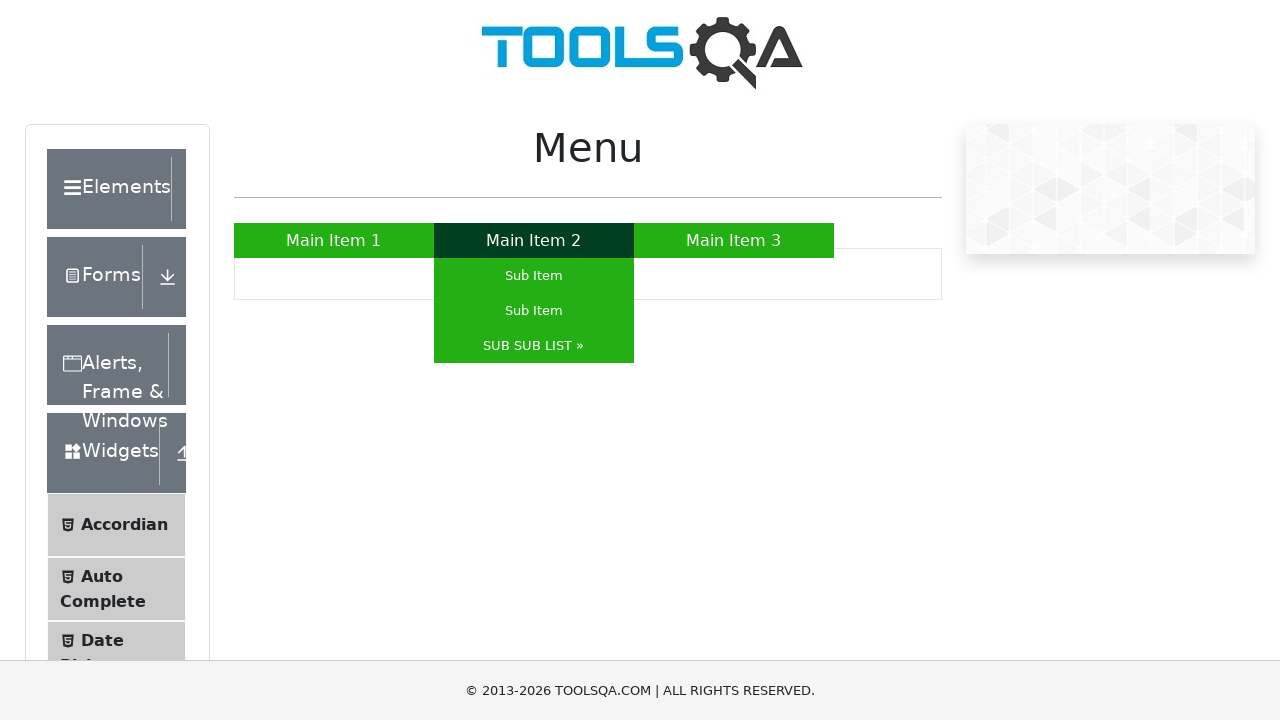

Hovered over sub-menu item 'Sub Item' at (534, 276) on (//li/a[text()='Sub Item'])[1]
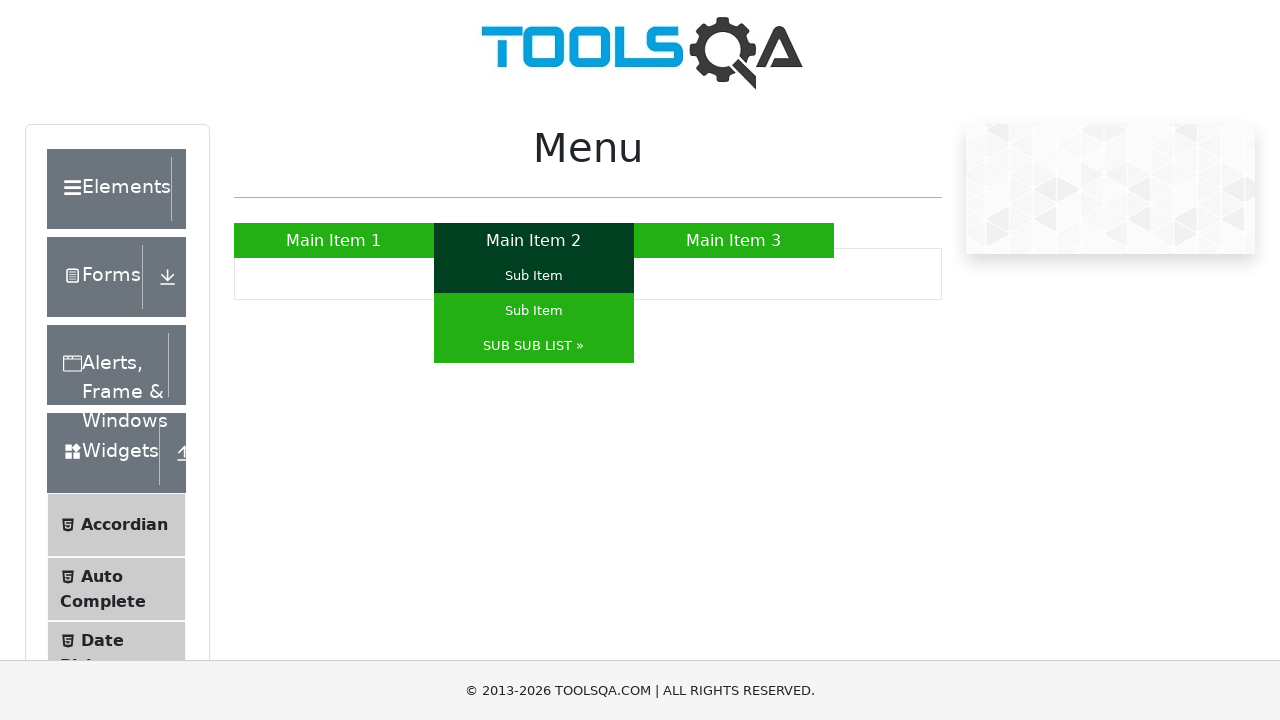

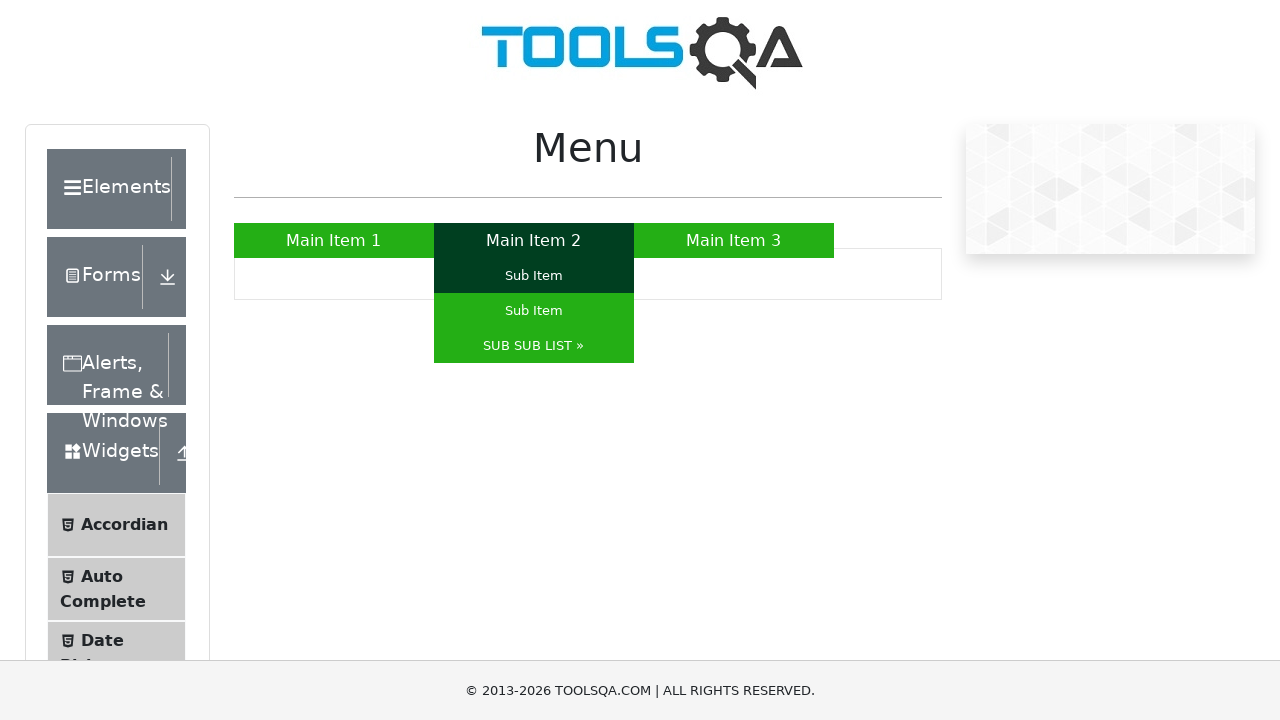